Tests adding specific vegetable items (Cucumber, Brocolli, Beetroot) to cart on a practice e-commerce site by iterating through products and clicking "Add to cart" for matching items

Starting URL: https://rahulshettyacademy.com/seleniumPractise/

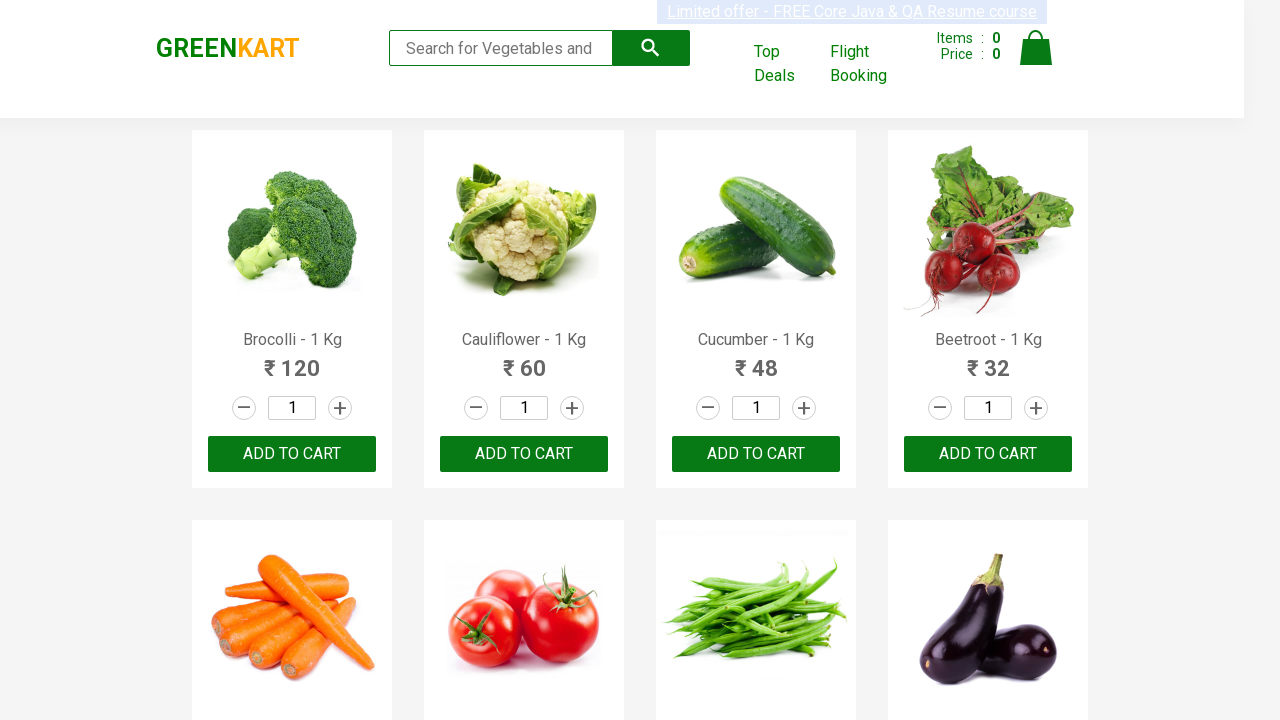

Waited for product names to load on the page
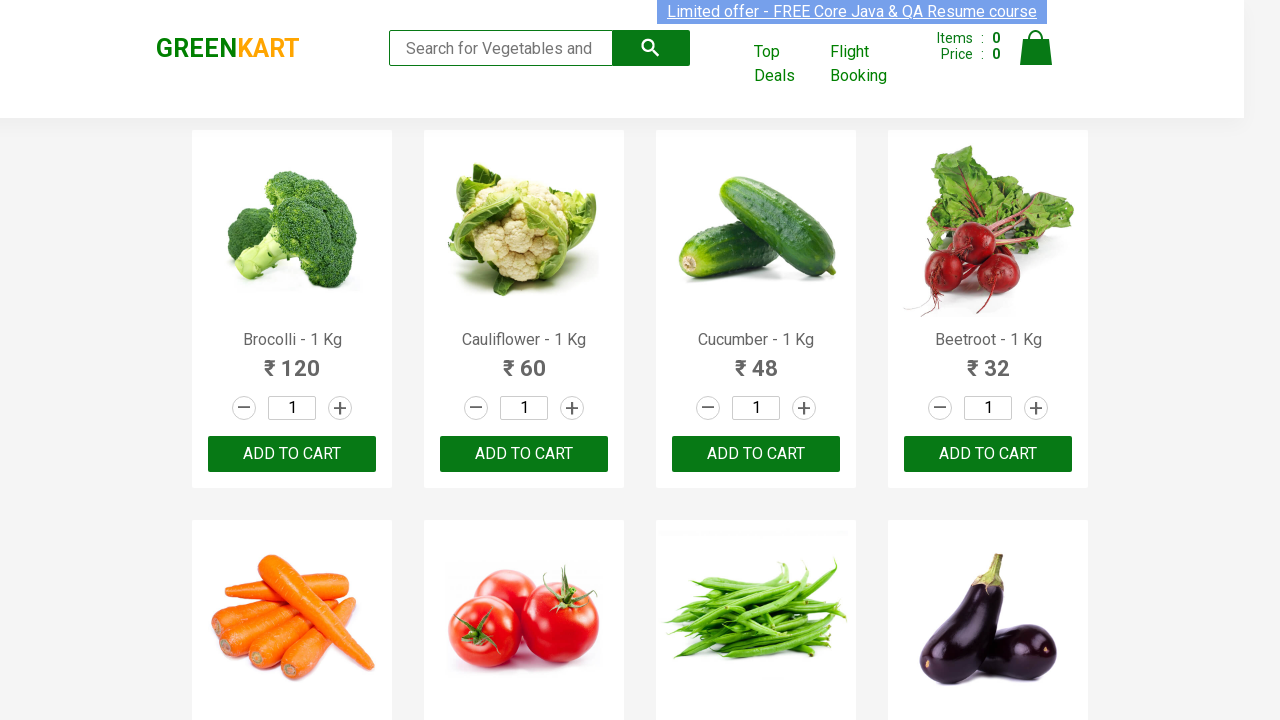

Retrieved all product name elements from the page
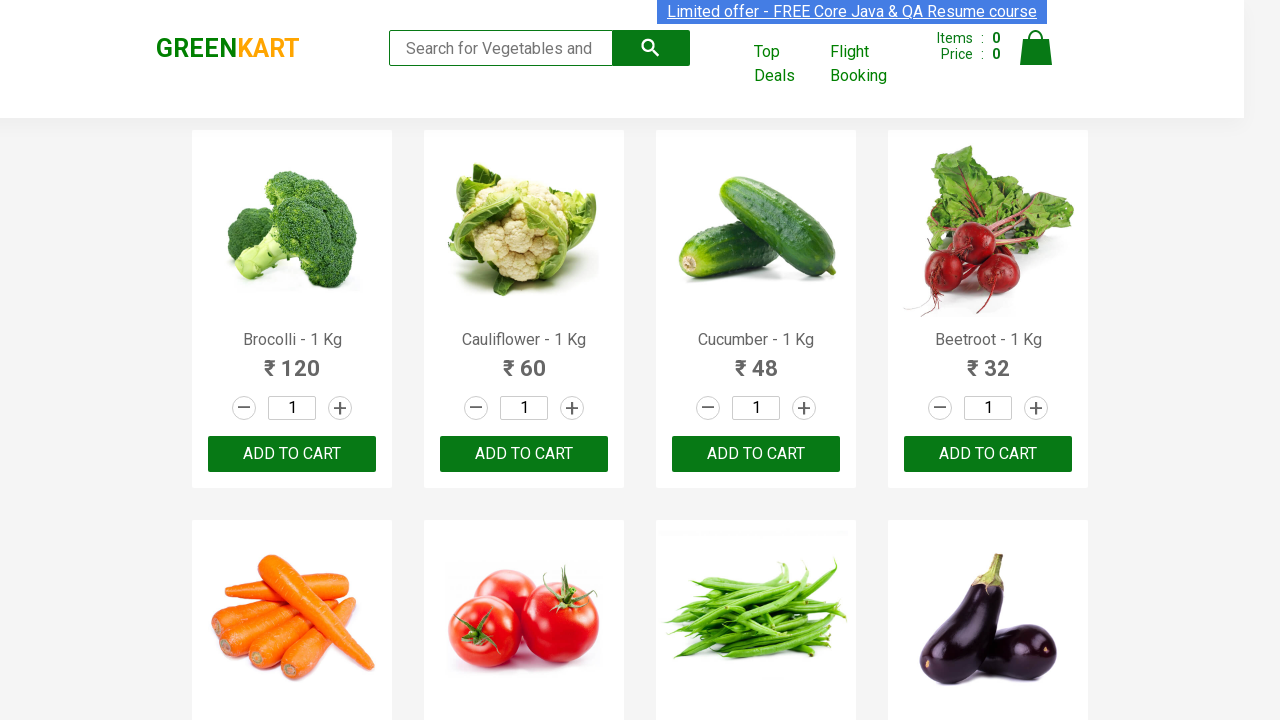

Extracted product name: Brocolli
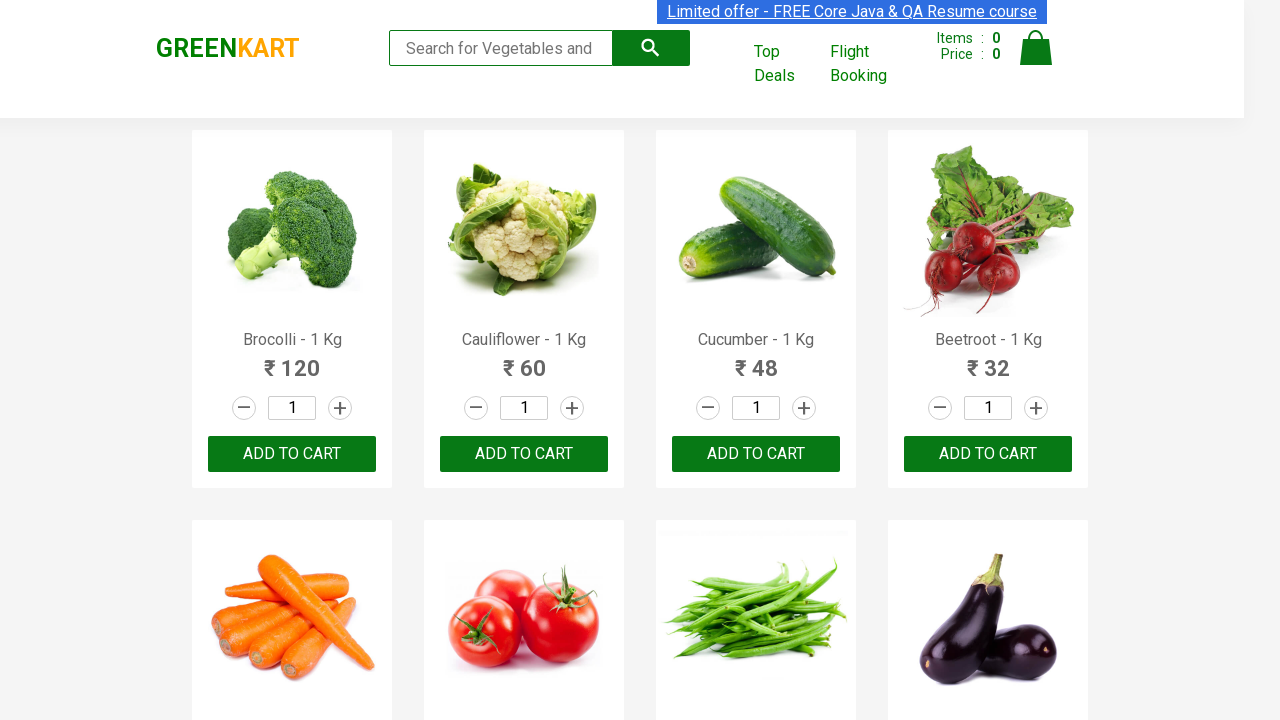

Clicked 'Add to cart' button for Brocolli at (292, 454) on xpath=//div[@class='product-action']/button >> nth=0
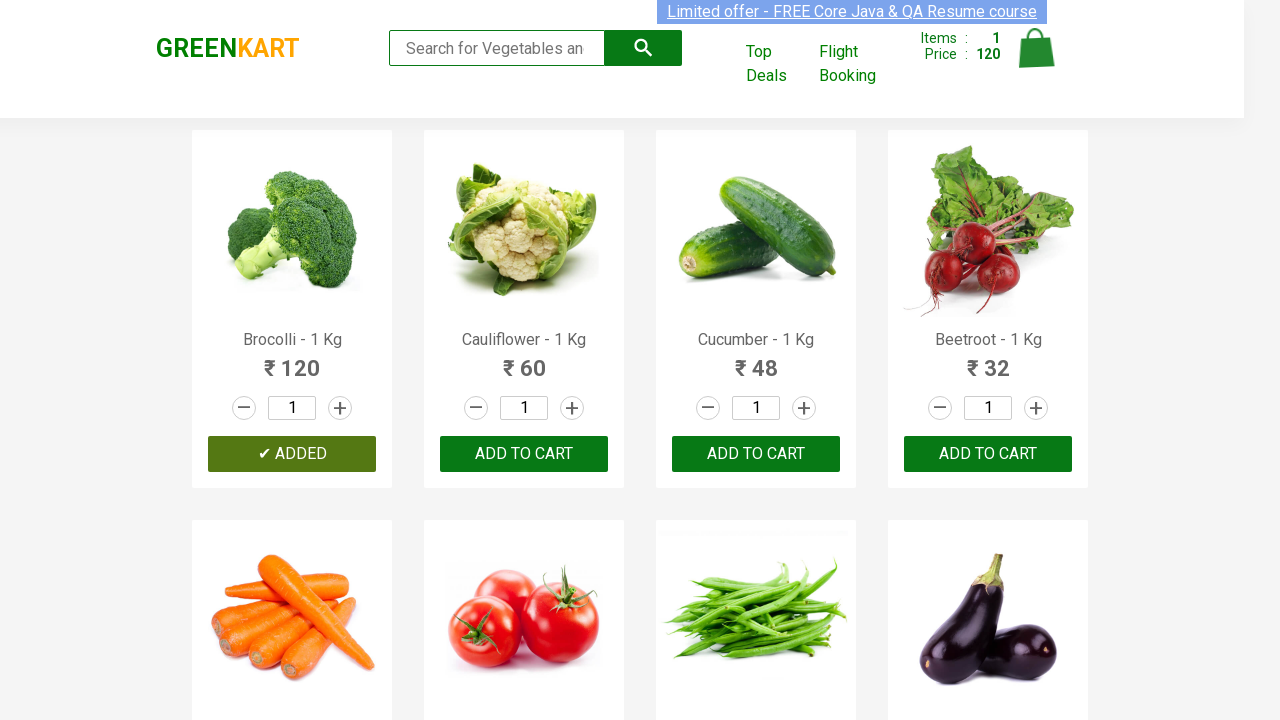

Extracted product name: Cauliflower
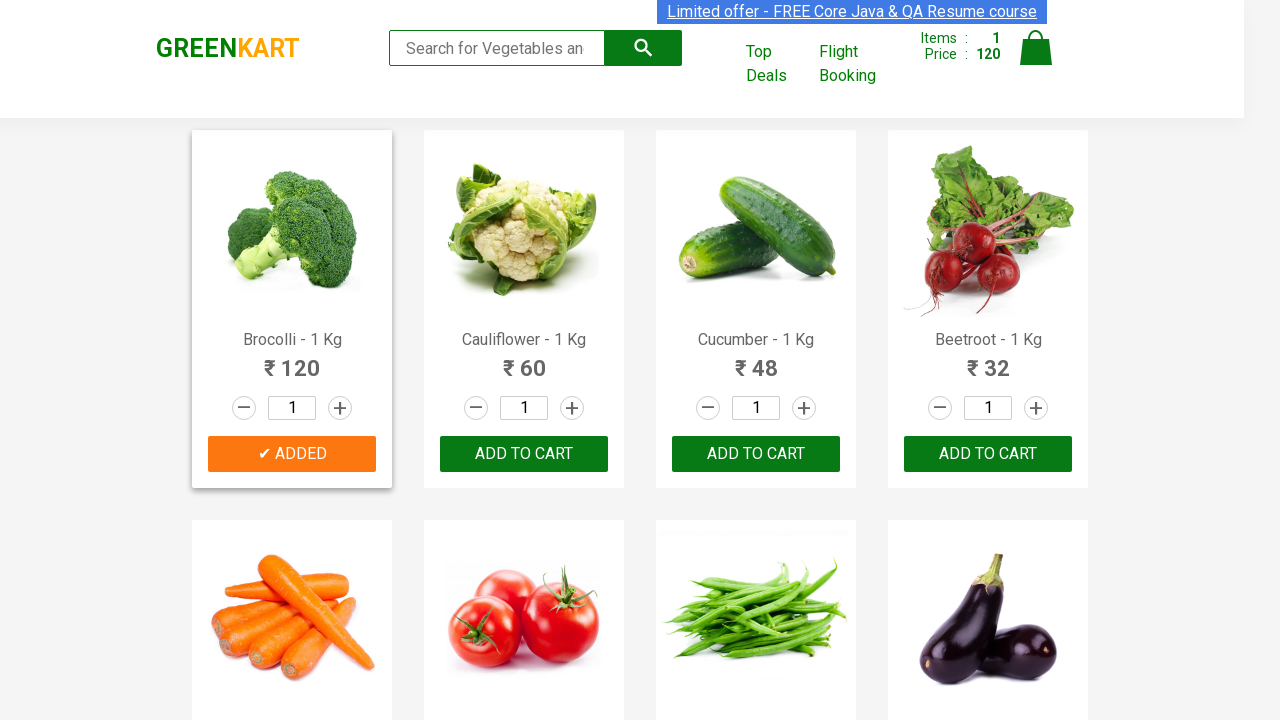

Extracted product name: Cucumber
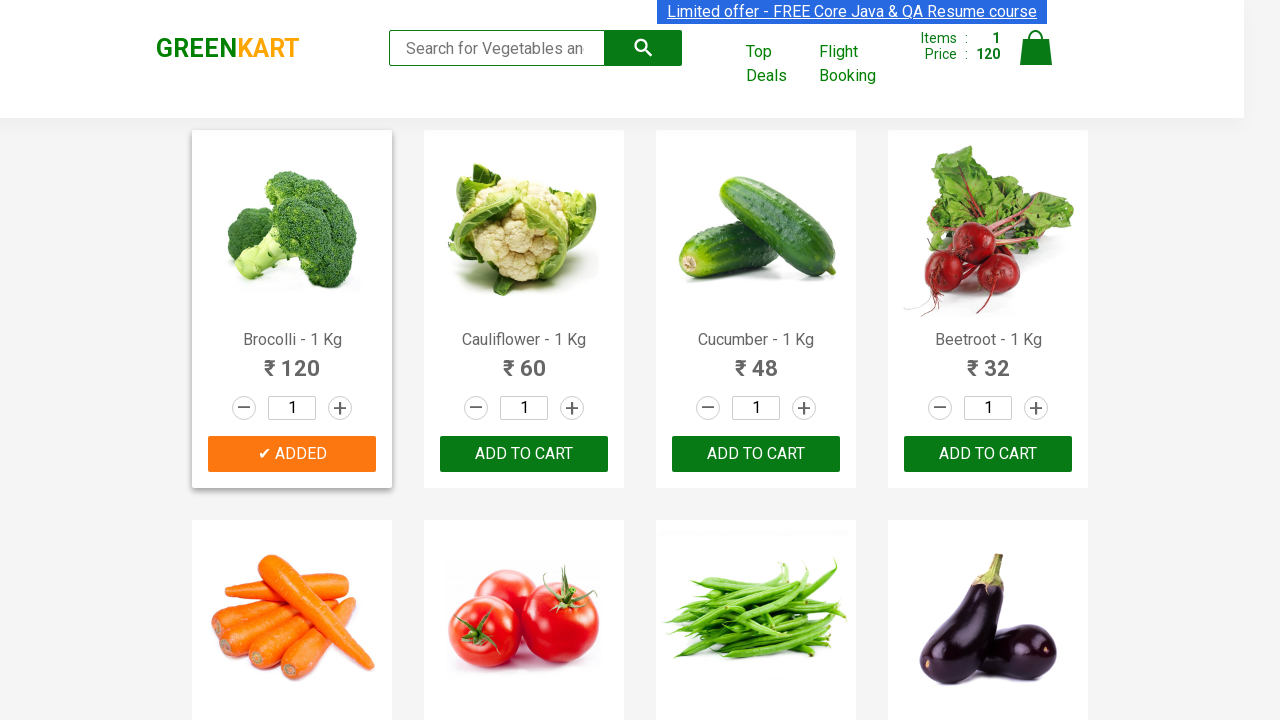

Clicked 'Add to cart' button for Cucumber at (756, 454) on xpath=//div[@class='product-action']/button >> nth=2
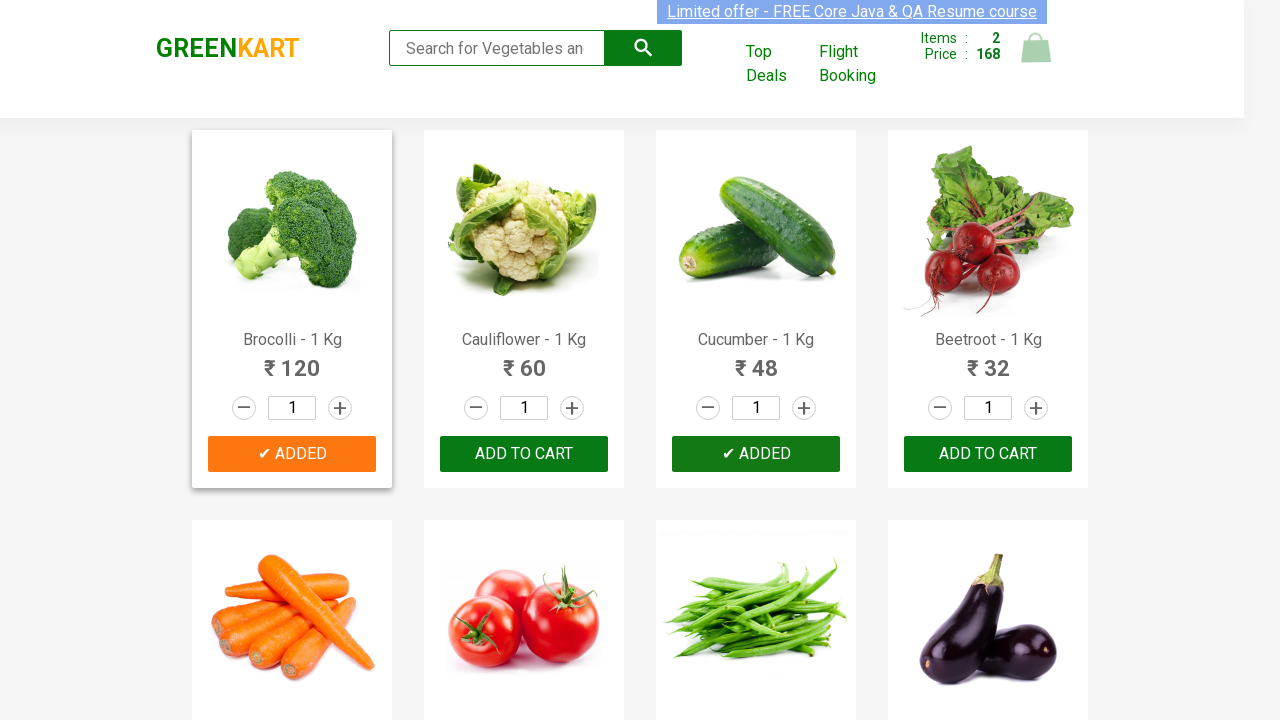

Extracted product name: Beetroot
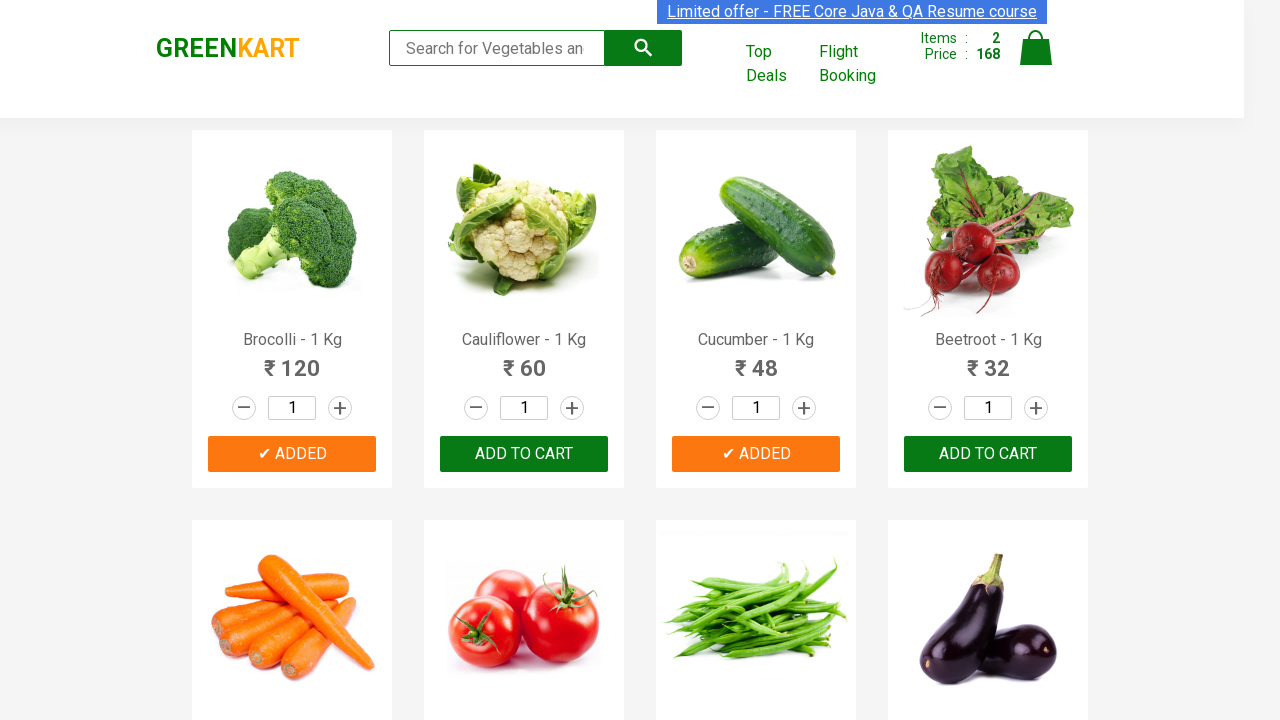

Clicked 'Add to cart' button for Beetroot at (988, 454) on xpath=//div[@class='product-action']/button >> nth=3
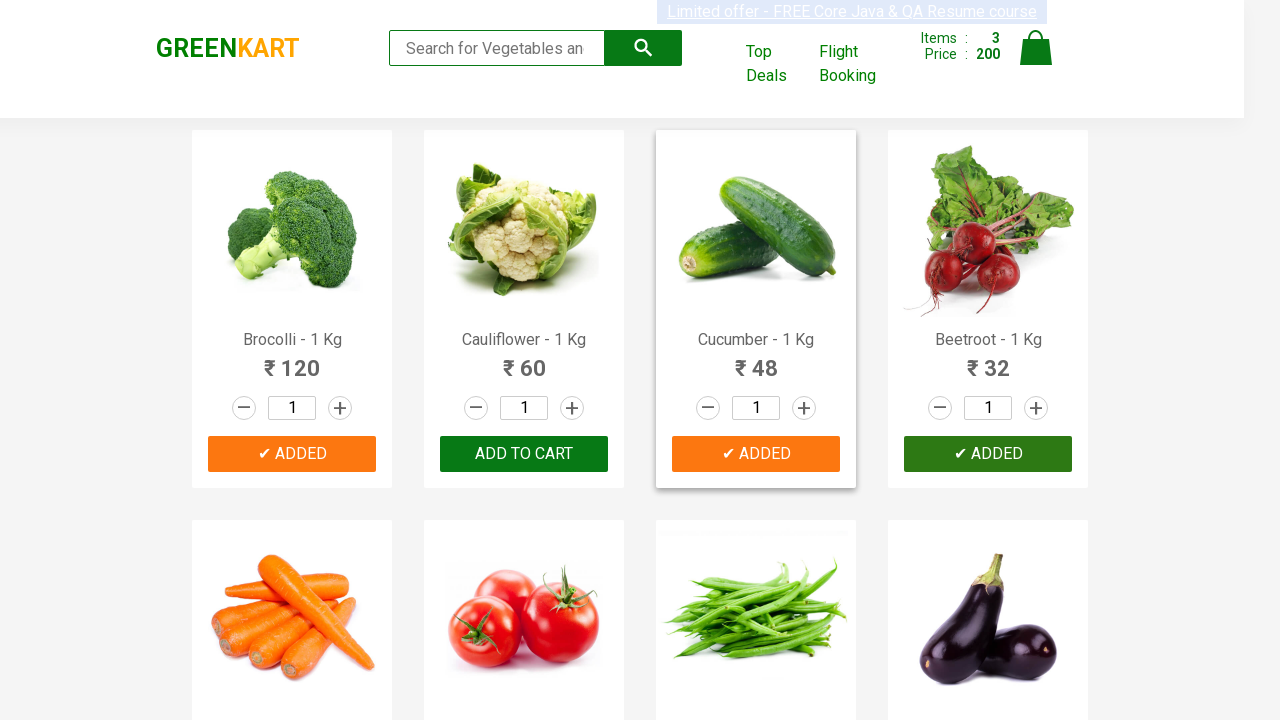

Successfully added all 3 items to cart
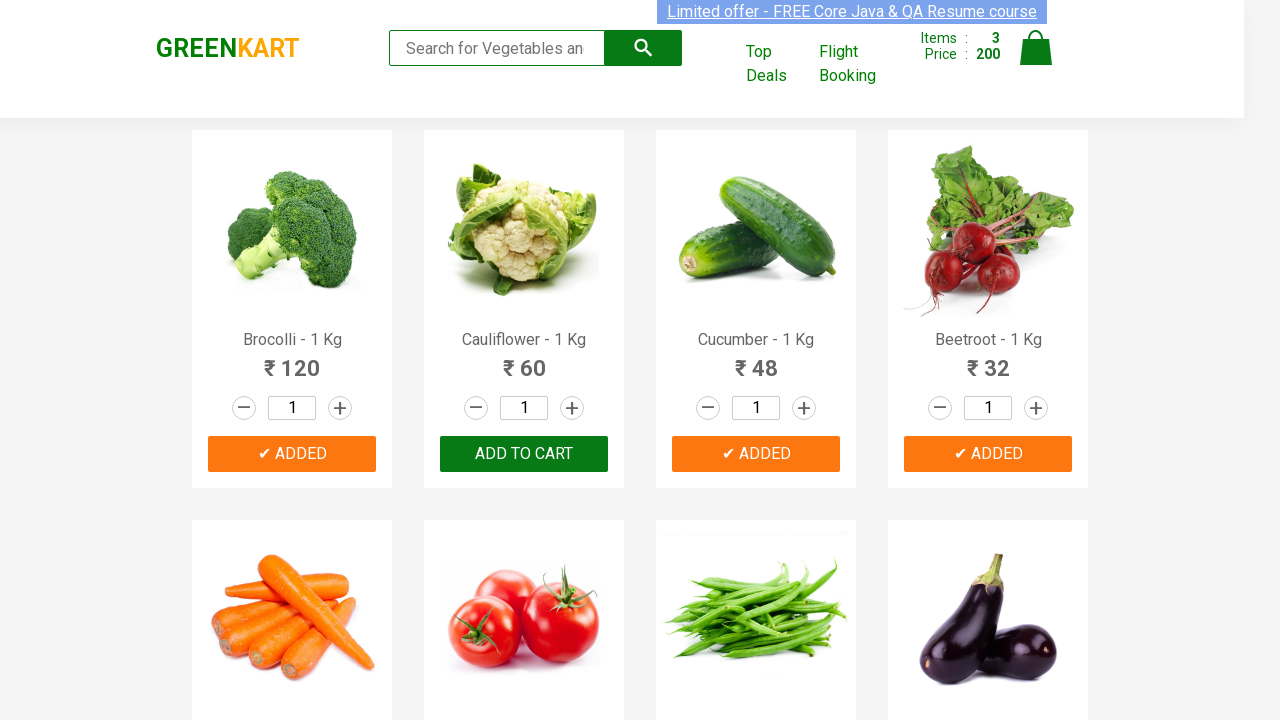

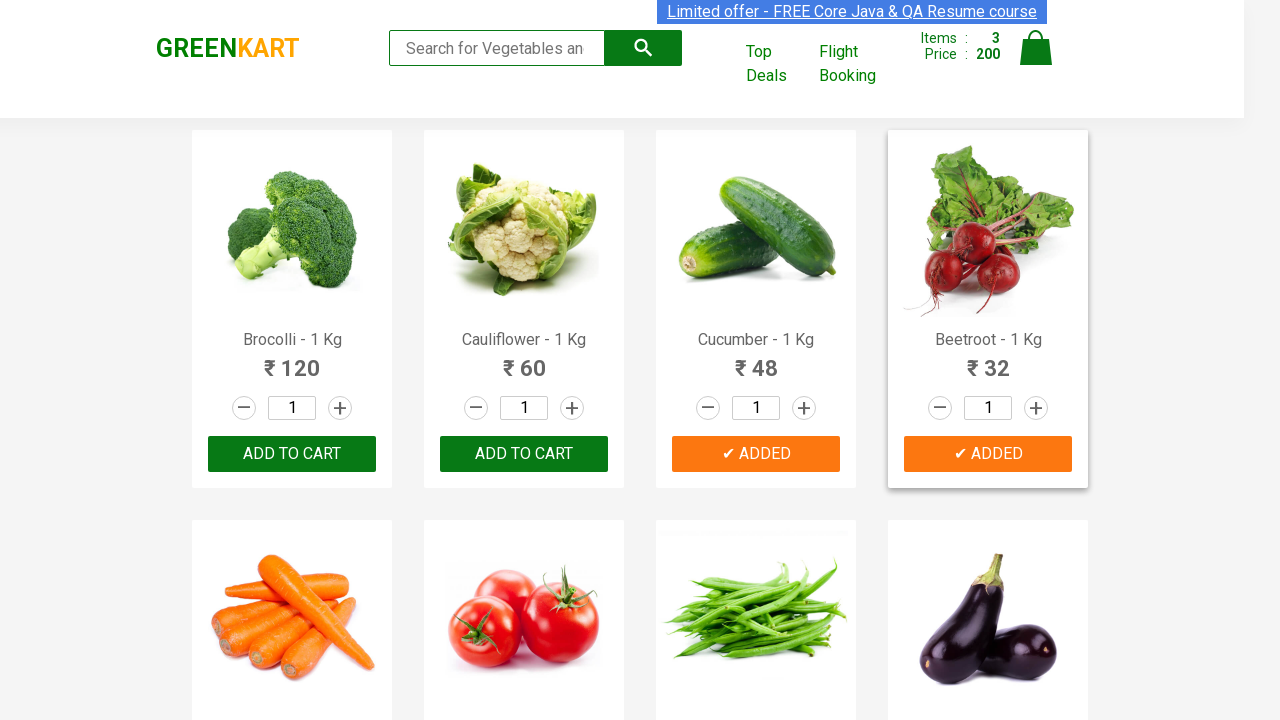